Tests the FAQ accordion section on a scooter rental website by clicking on each FAQ question heading and verifying that the correct answer text is displayed in the expanded panel.

Starting URL: https://qa-scooter.praktikum-services.ru/

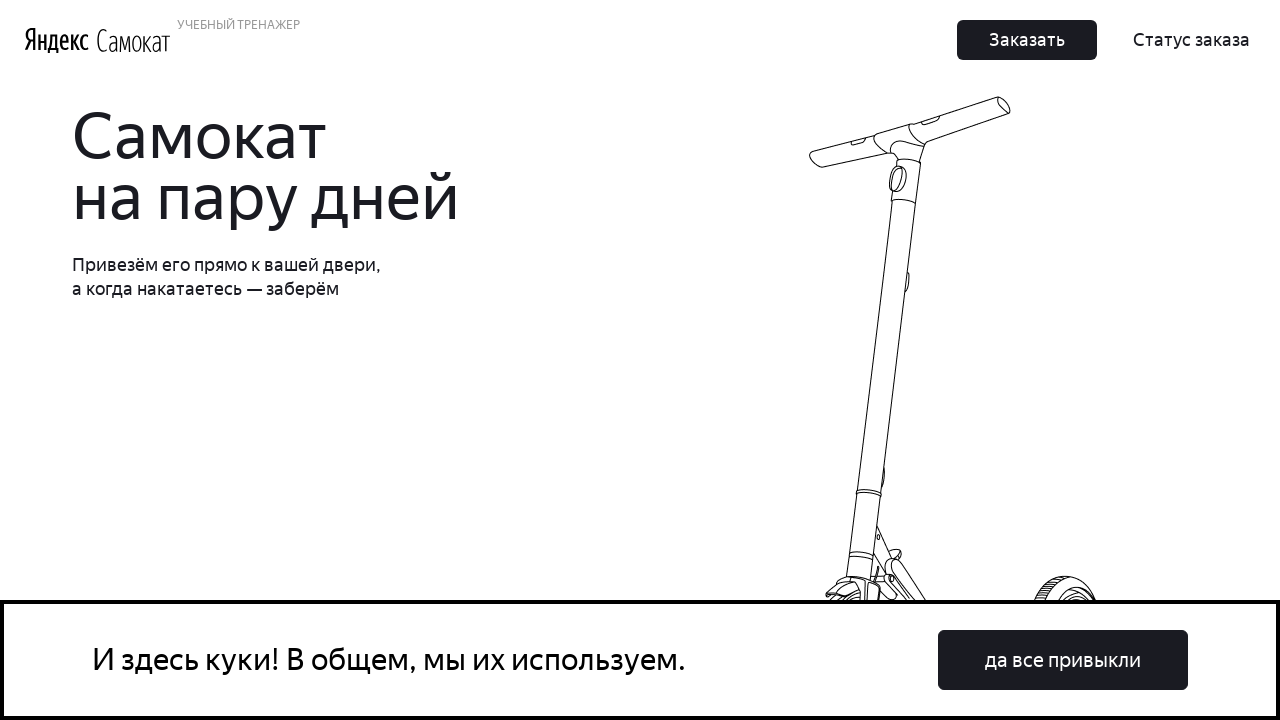

Scrolled to FAQ section to ensure visibility
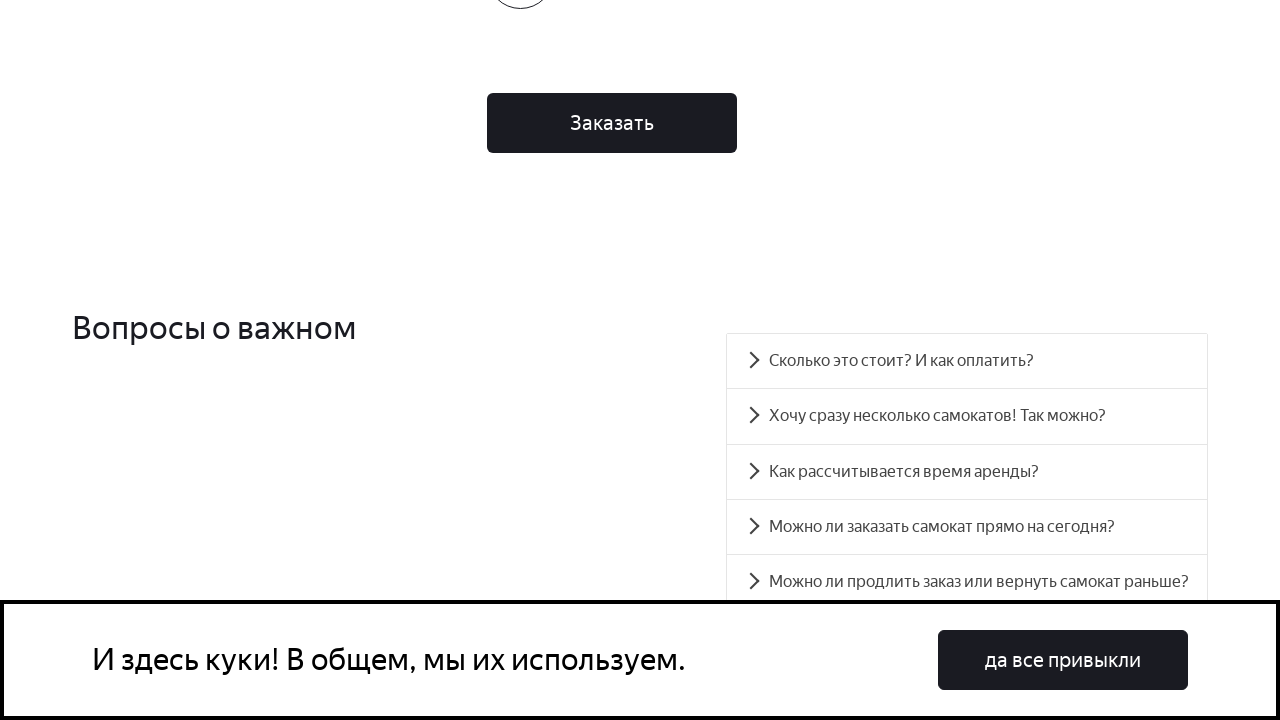

Clicked on FAQ question heading accordion__heading-0 to expand it at (967, 361) on [id='accordion__heading-0']
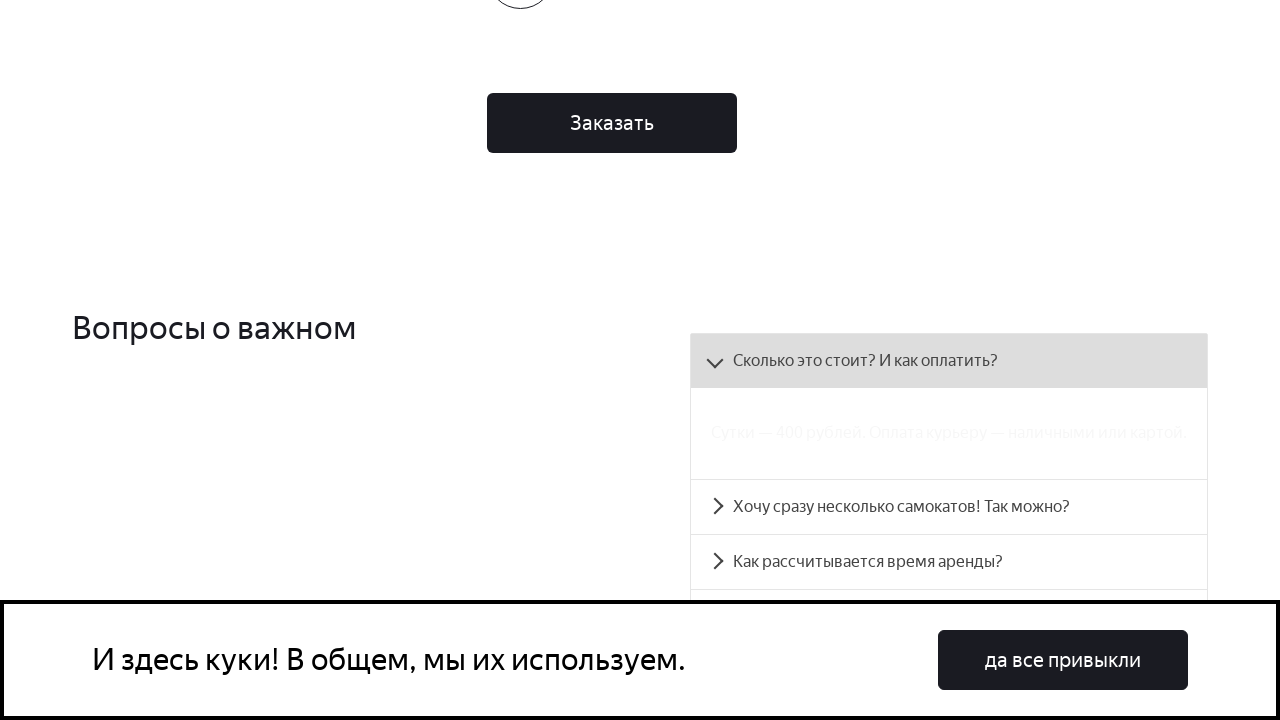

Answer panel accordion__panel-0 became visible
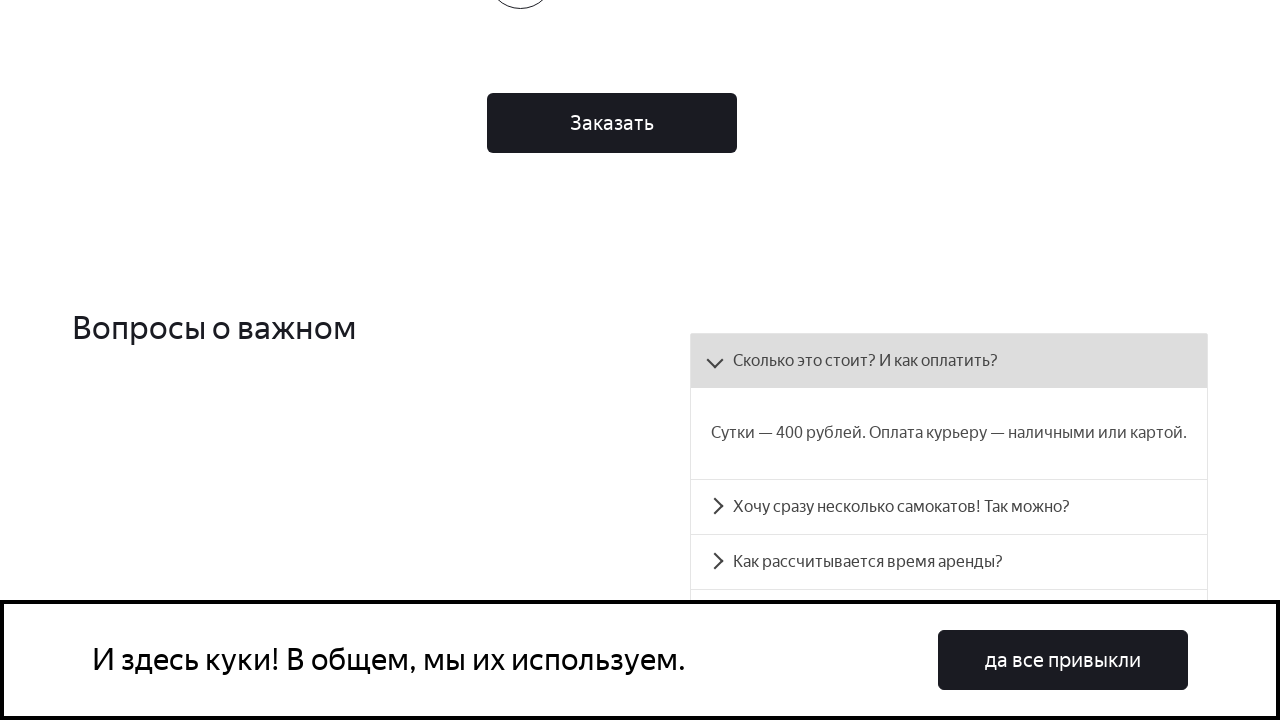

Clicked on FAQ question heading accordion__heading-1 to expand it at (949, 507) on [id='accordion__heading-1']
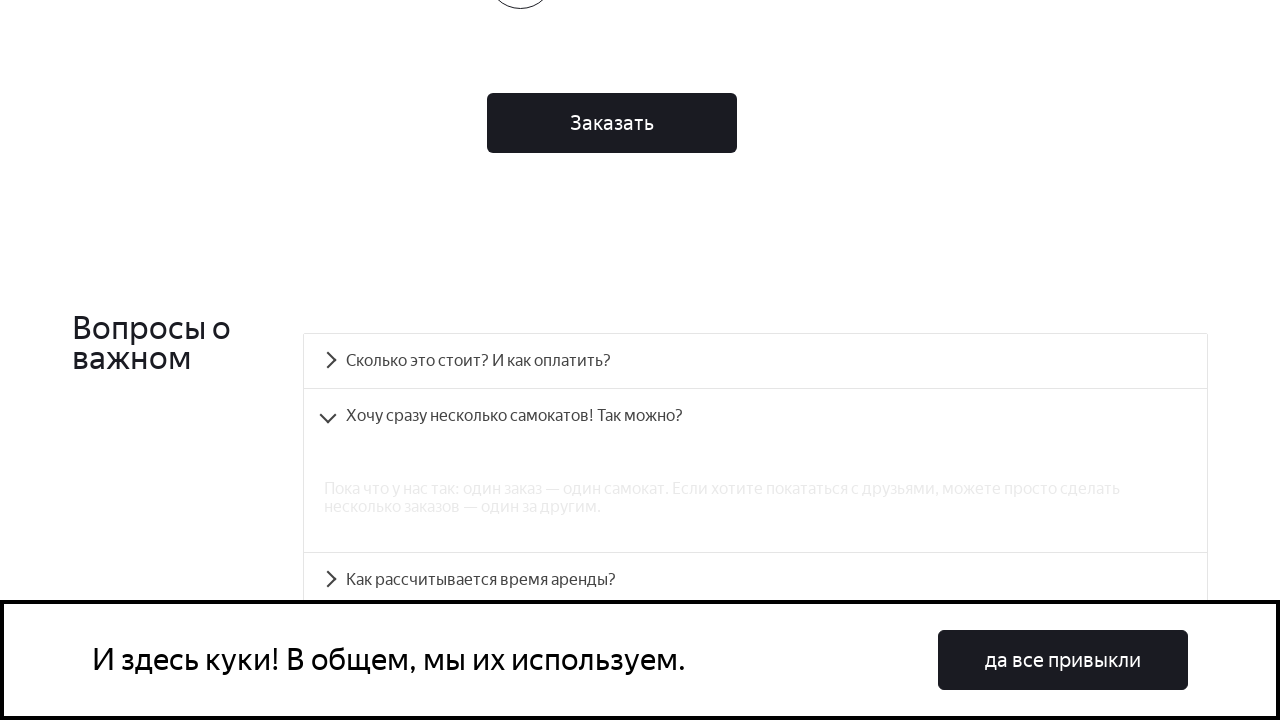

Answer panel accordion__panel-1 became visible
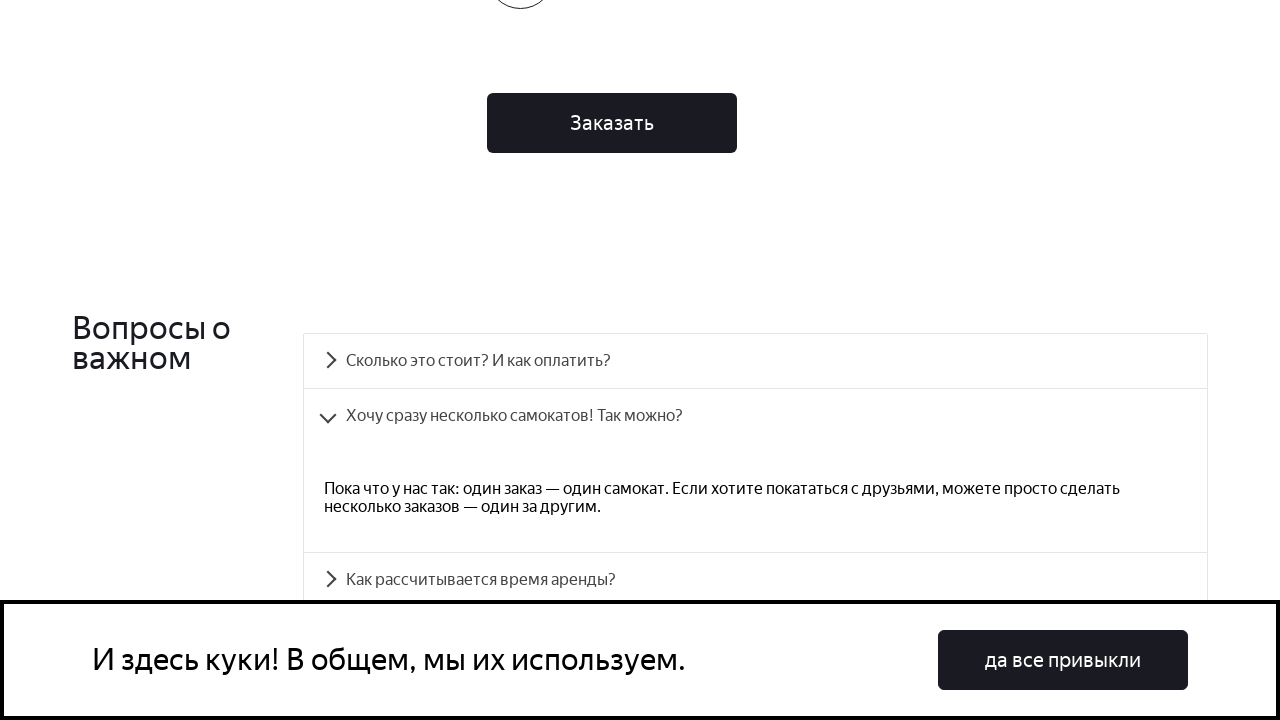

Clicked on FAQ question heading accordion__heading-2 to expand it at (755, 580) on [id='accordion__heading-2']
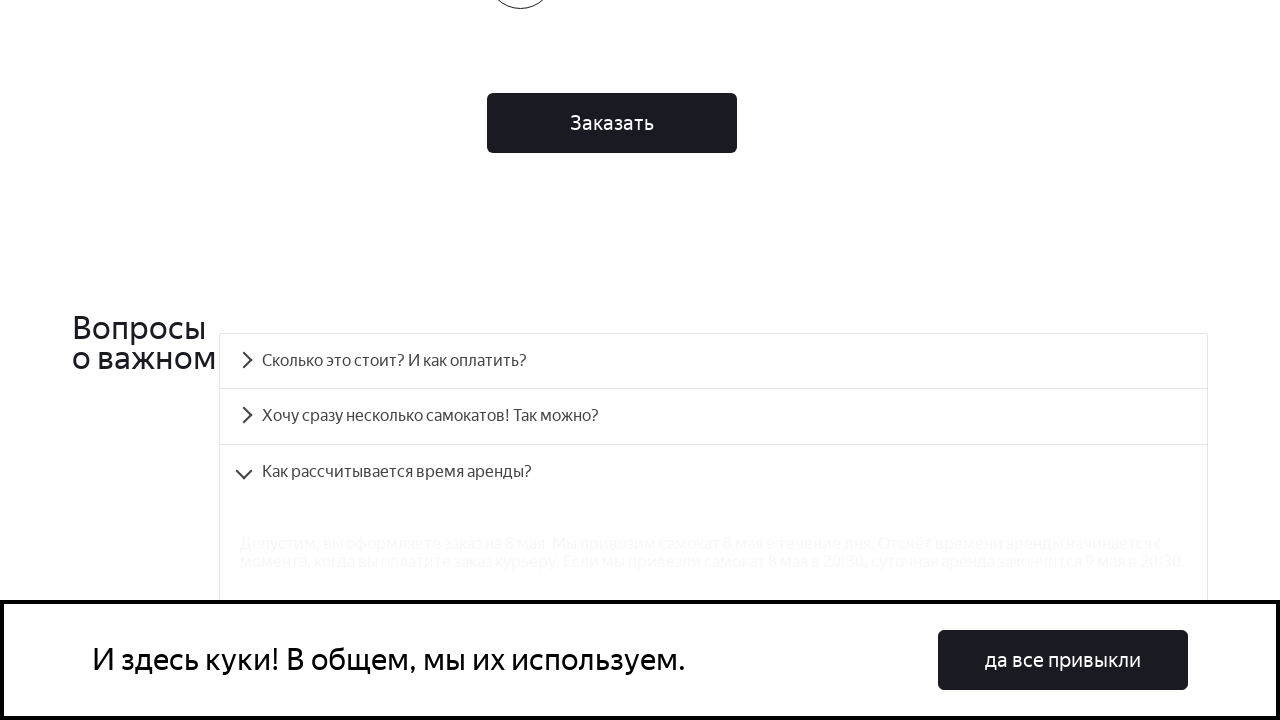

Answer panel accordion__panel-2 became visible
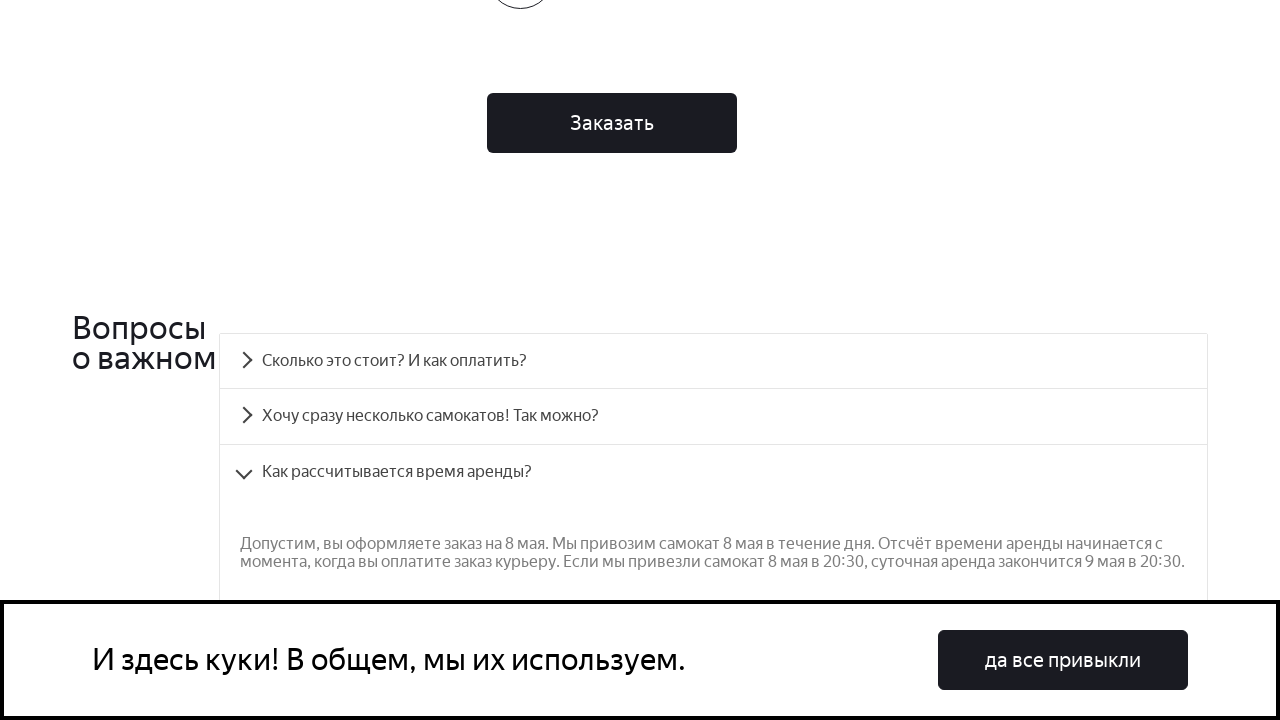

Clicked on FAQ question heading accordion__heading-3 to expand it at (714, 361) on [id='accordion__heading-3']
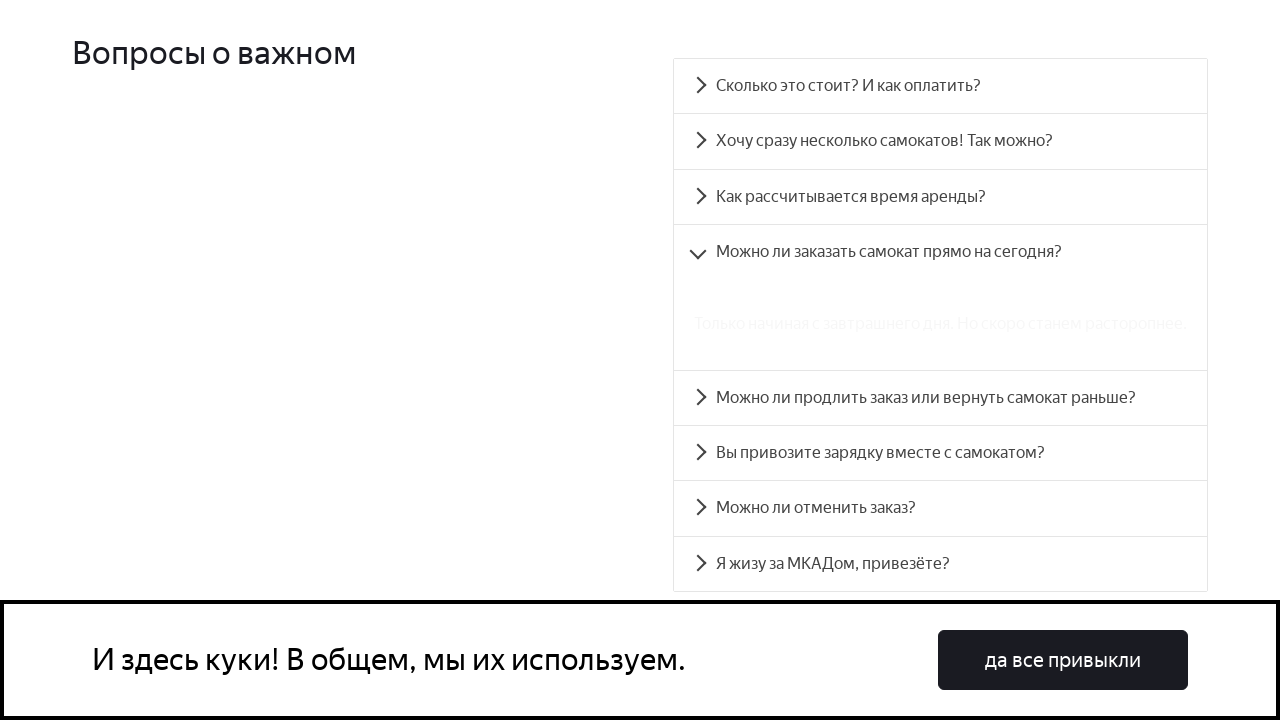

Answer panel accordion__panel-3 became visible
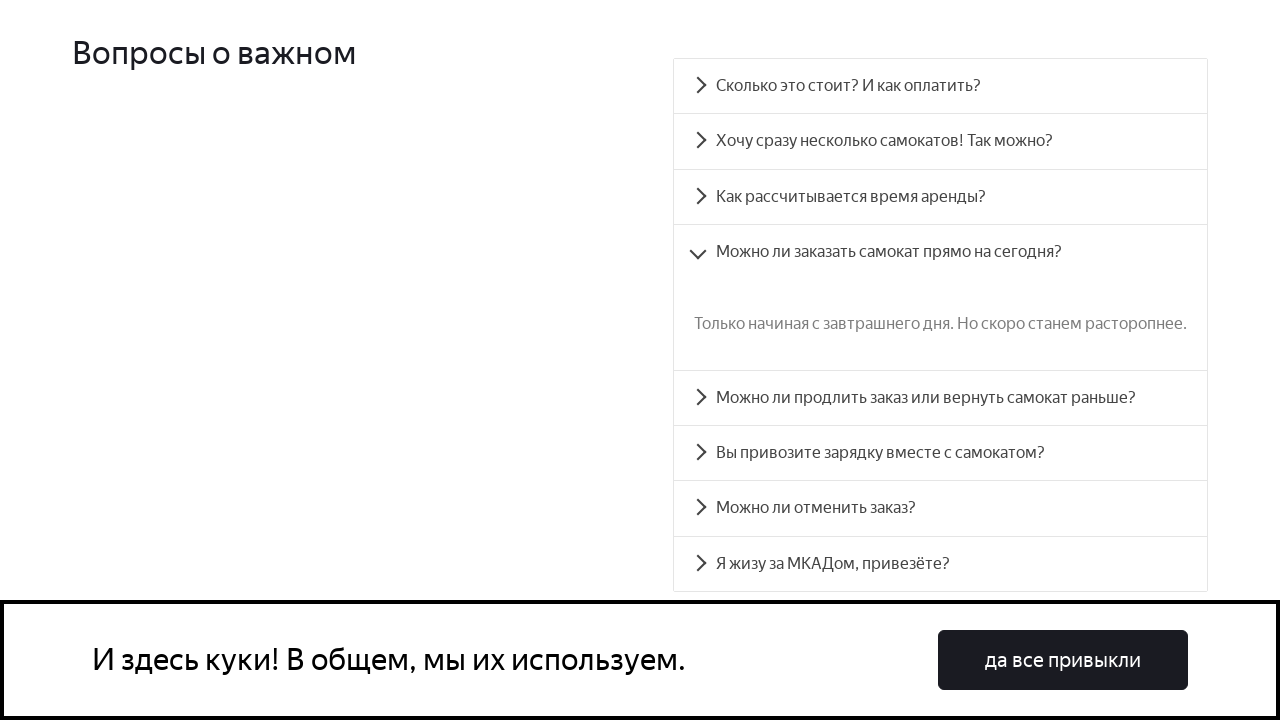

Clicked on FAQ question heading accordion__heading-4 to expand it at (940, 398) on [id='accordion__heading-4']
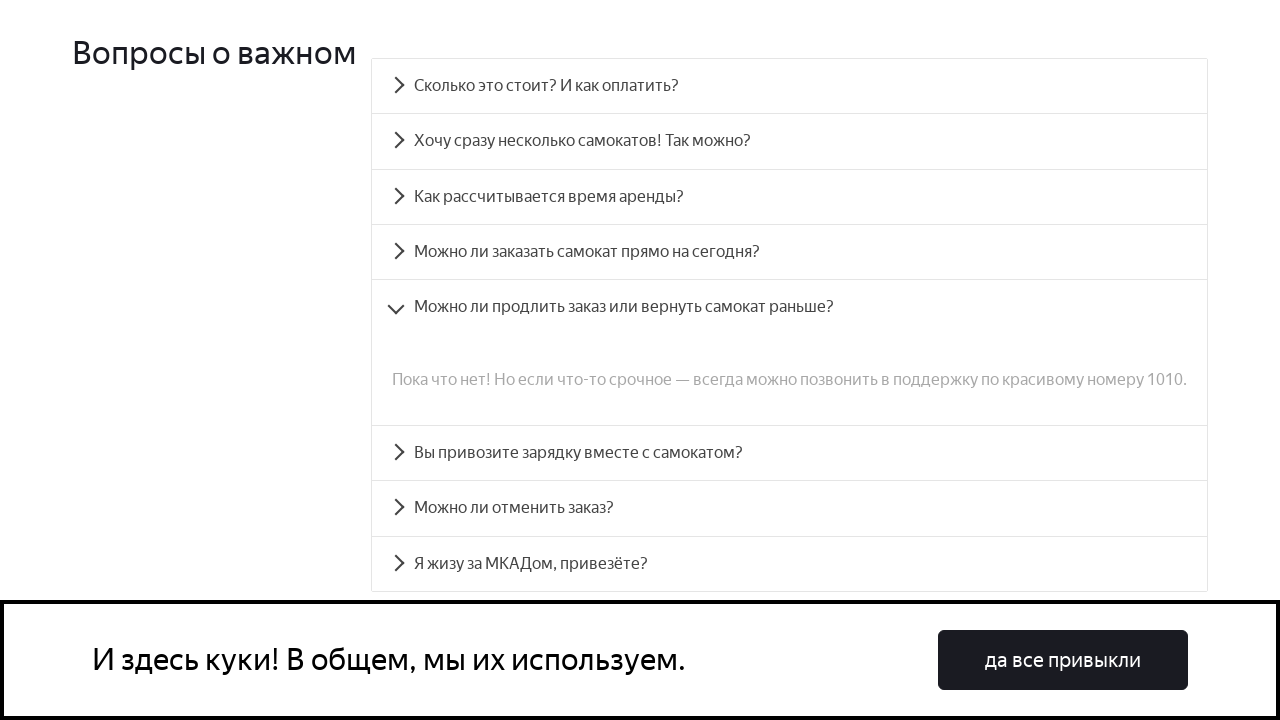

Answer panel accordion__panel-4 became visible
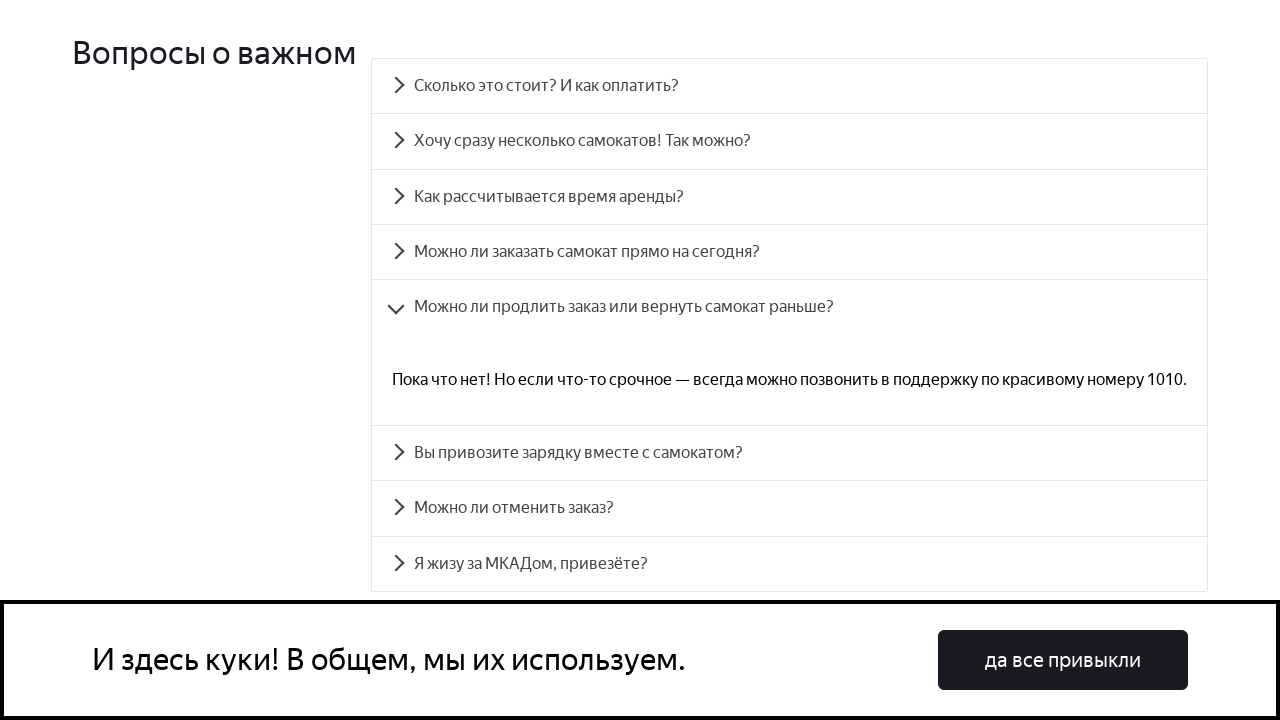

Clicked on FAQ question heading accordion__heading-5 to expand it at (790, 453) on [id='accordion__heading-5']
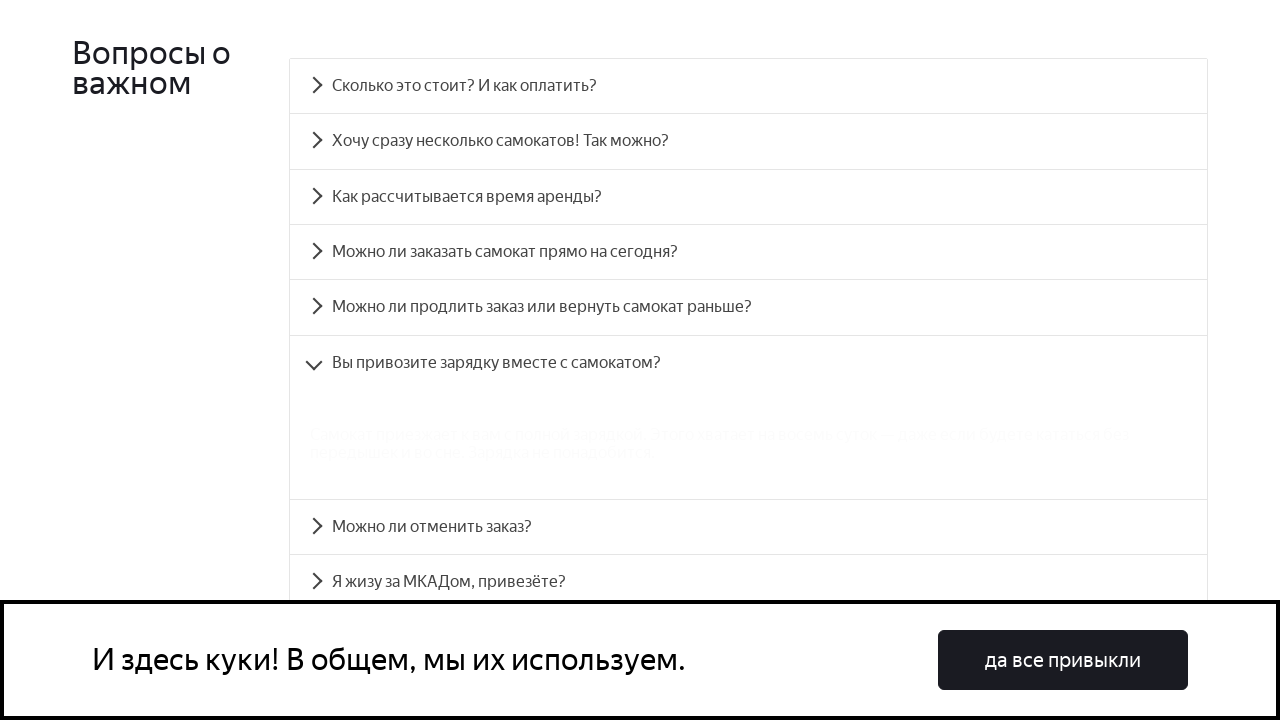

Answer panel accordion__panel-5 became visible
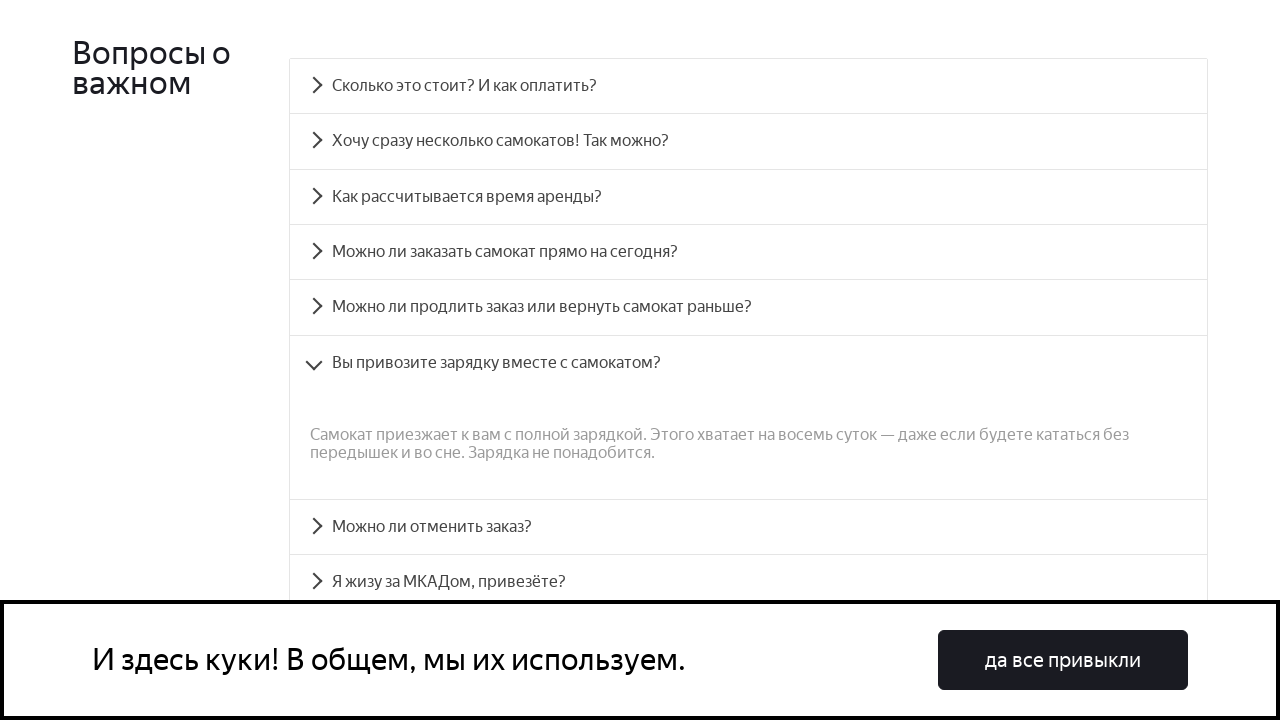

Clicked on FAQ question heading accordion__heading-6 to expand it at (748, 527) on [id='accordion__heading-6']
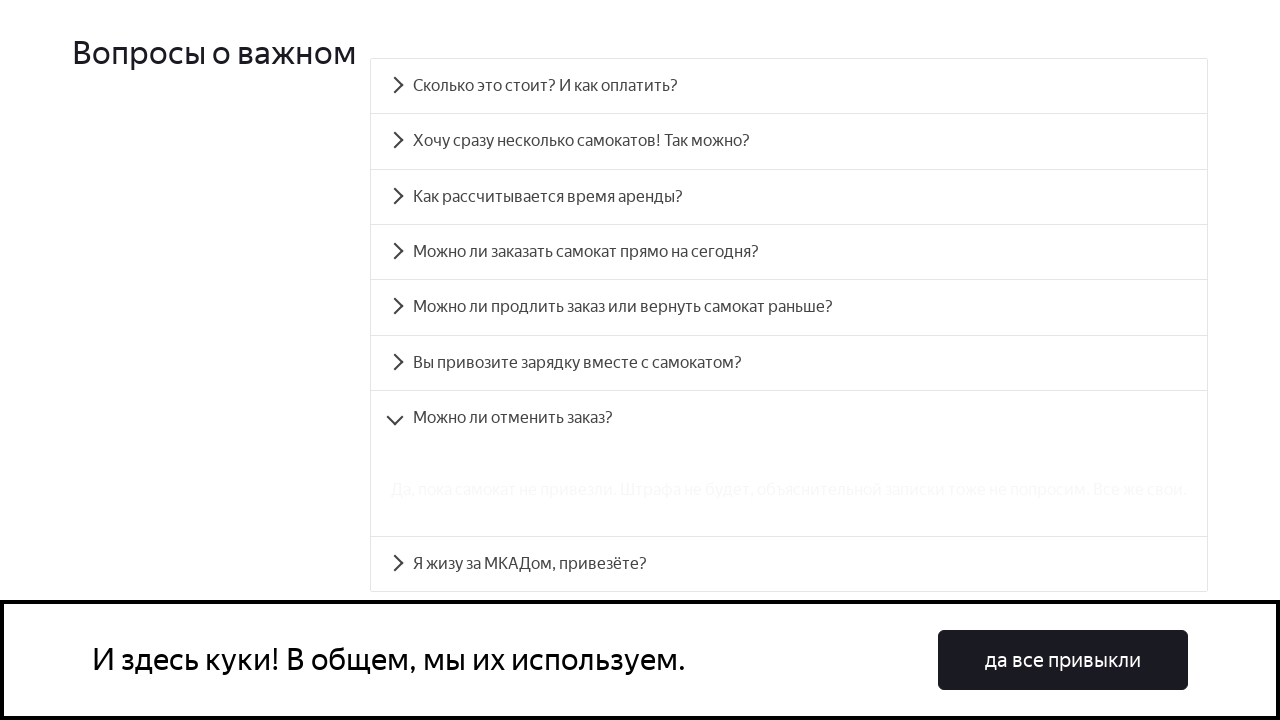

Answer panel accordion__panel-6 became visible
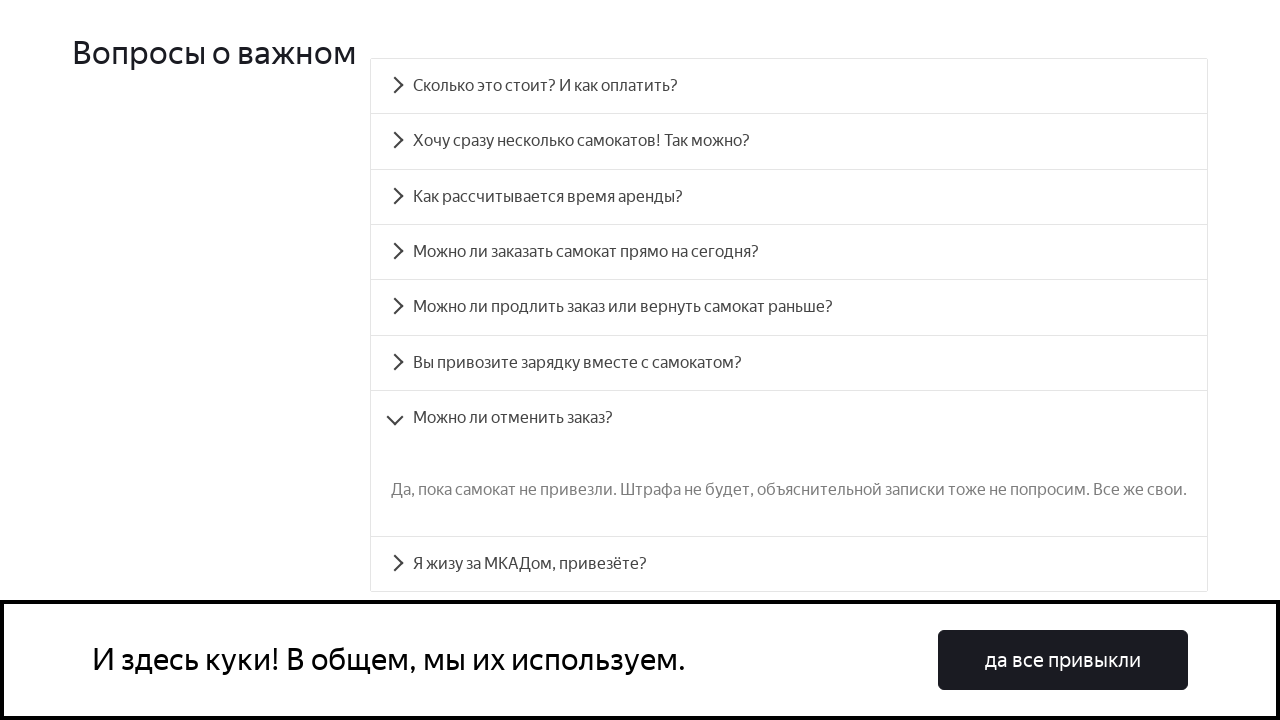

Clicked on FAQ question heading accordion__heading-7 to expand it at (789, 564) on [id='accordion__heading-7']
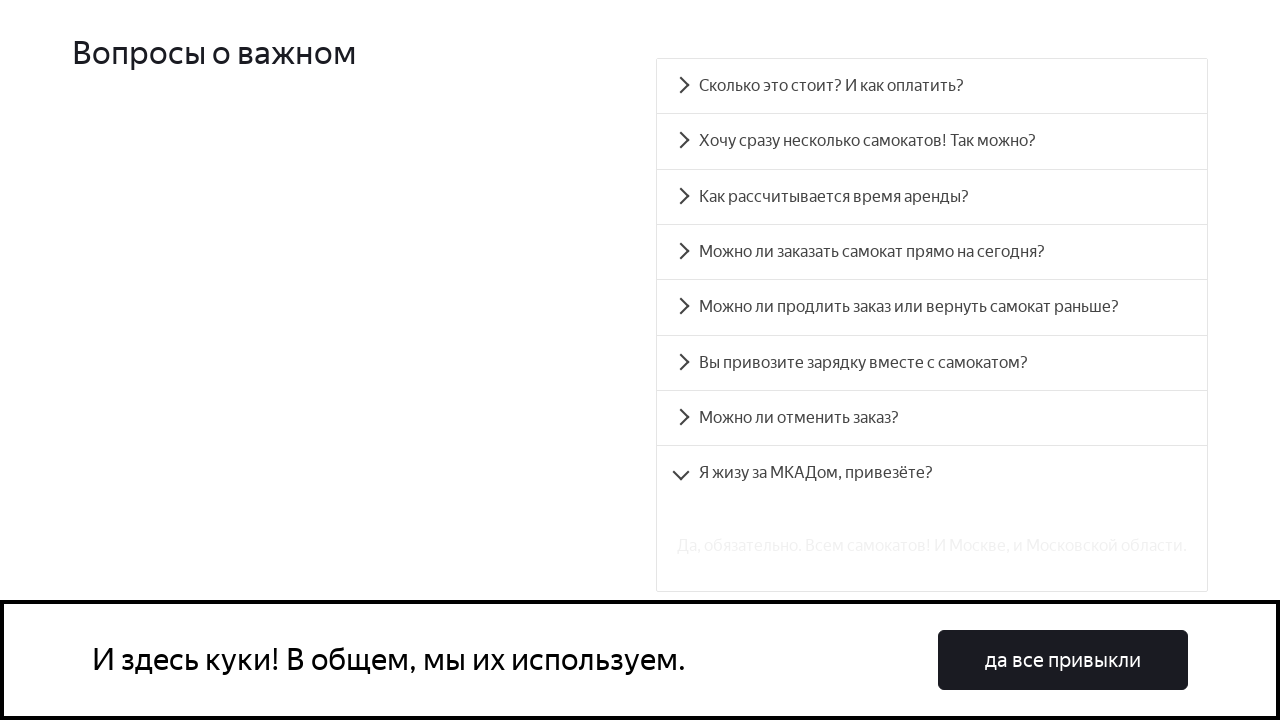

Answer panel accordion__panel-7 became visible
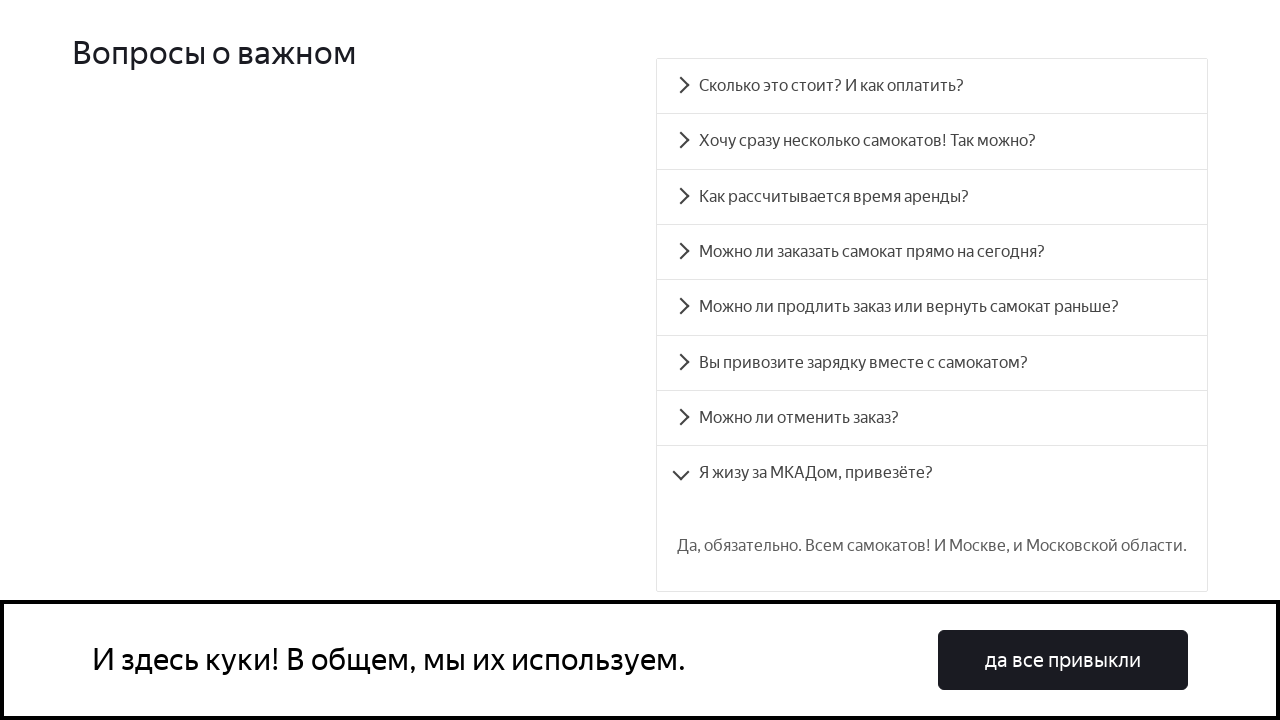

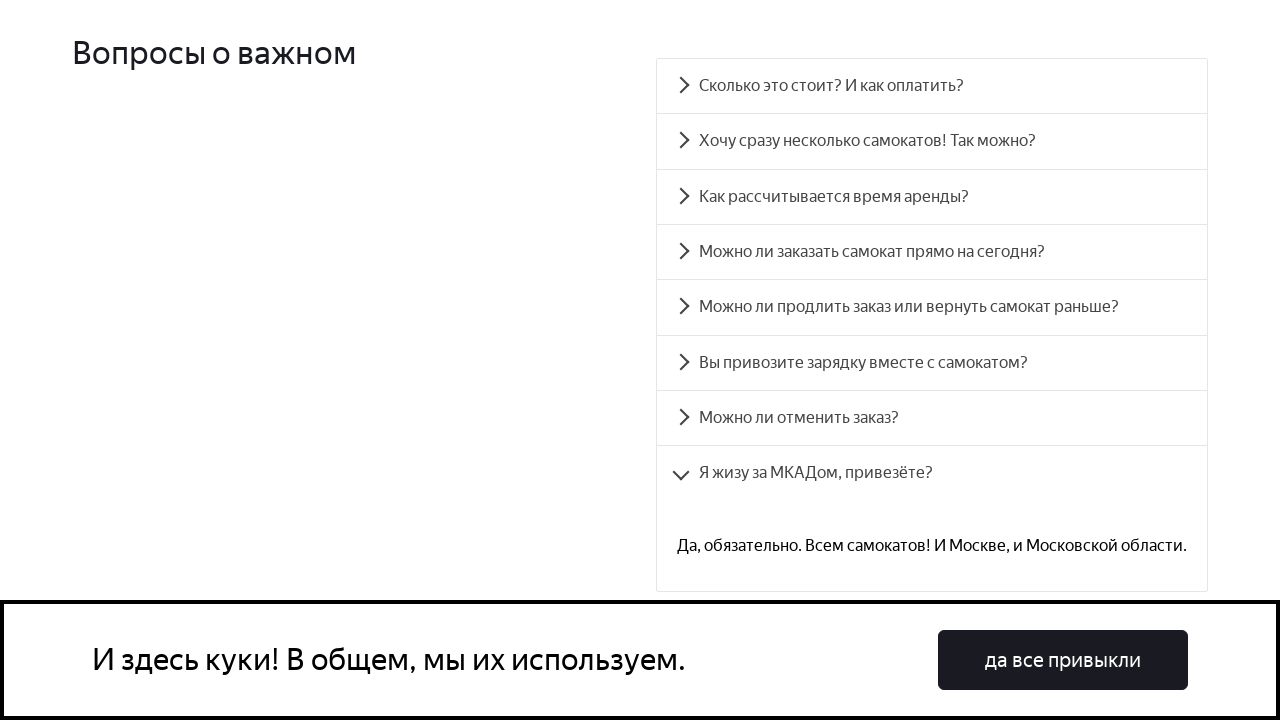